Navigates to the India Bullion and Jewellers Association (IBJA) website and waits for the fine gold price element to load.

Starting URL: https://www.ibja.co/

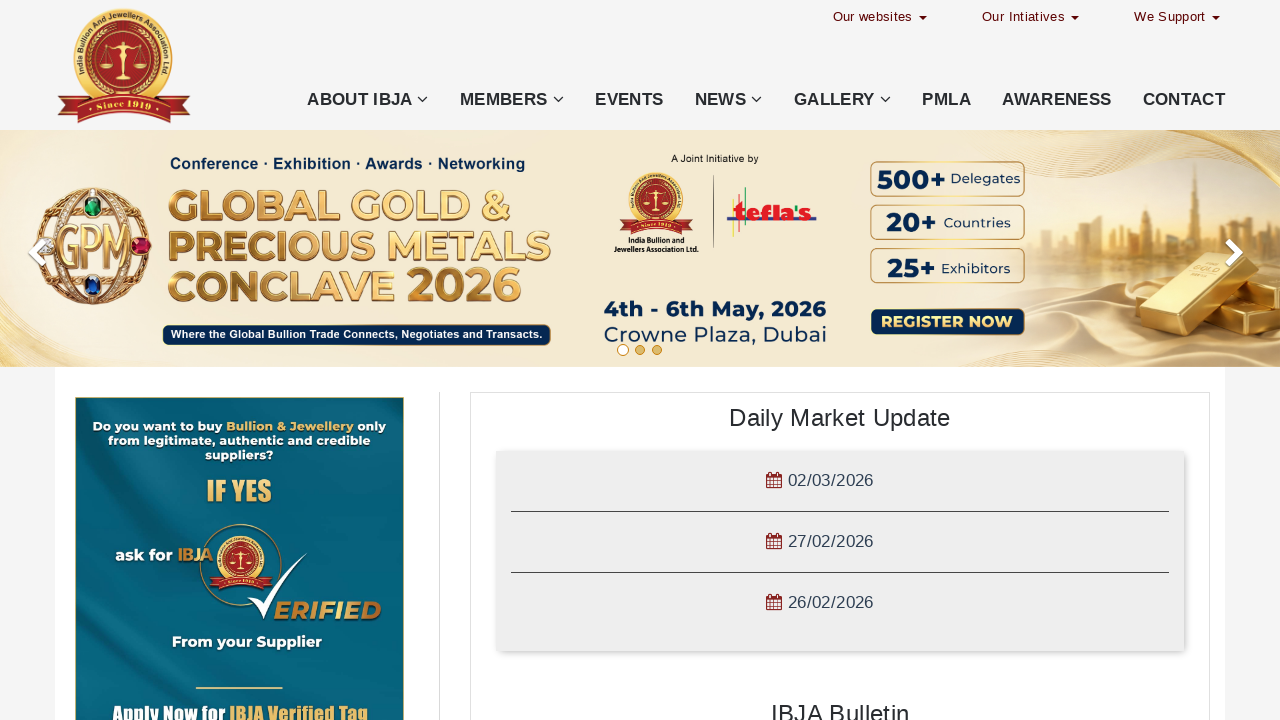

Waited for fine gold price element to load on IBJA website
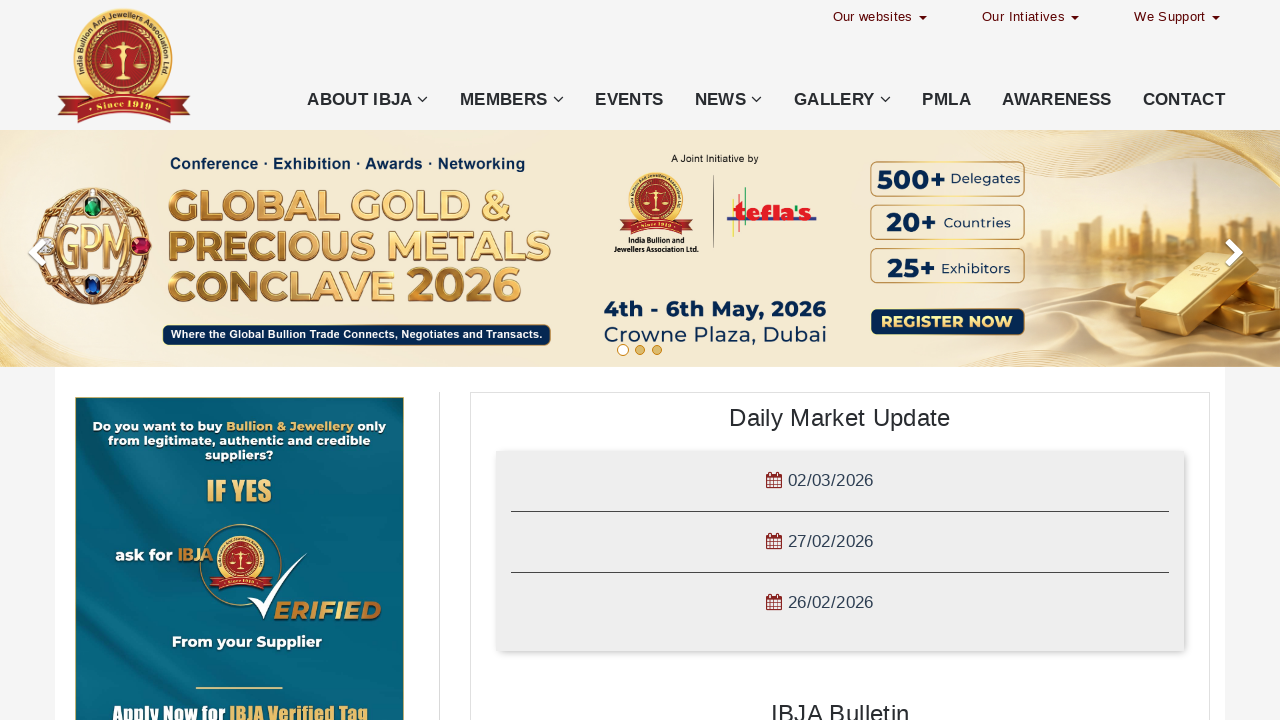

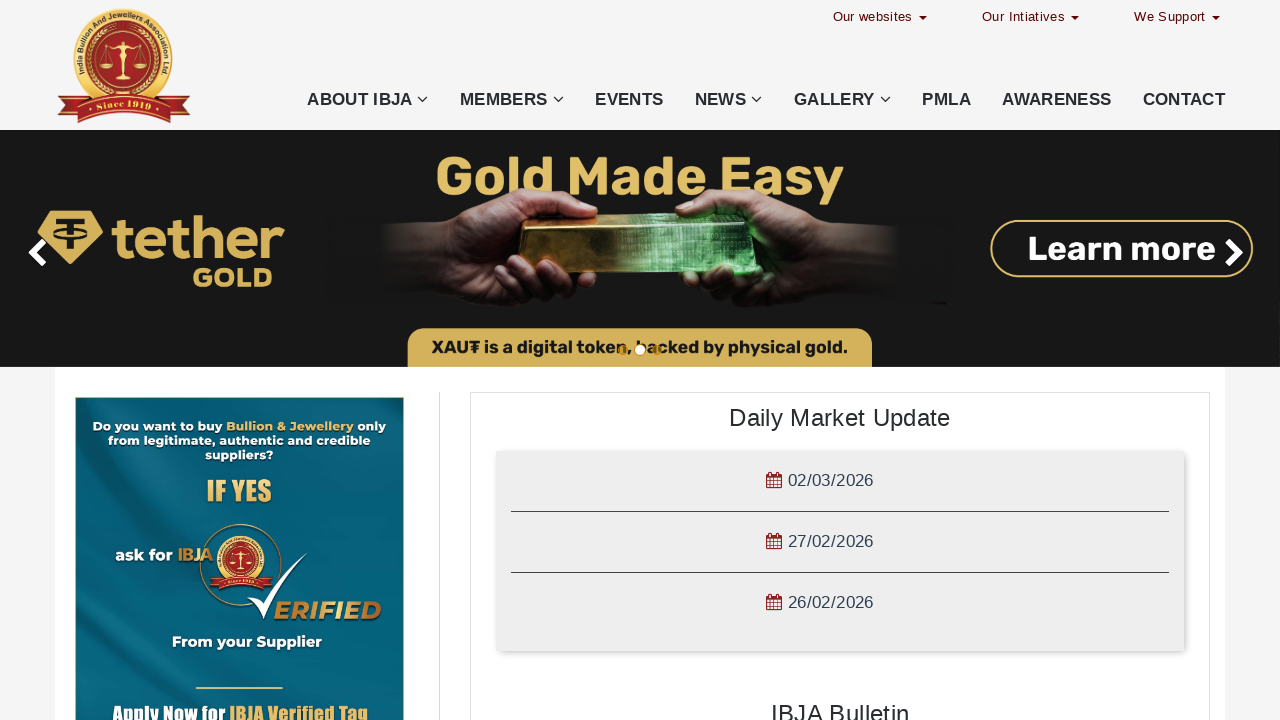